Tests complete car form submission by filling all fields (name, year, power, price, manufacturer) and clicking submit

Starting URL: https://carros-crud.vercel.app/

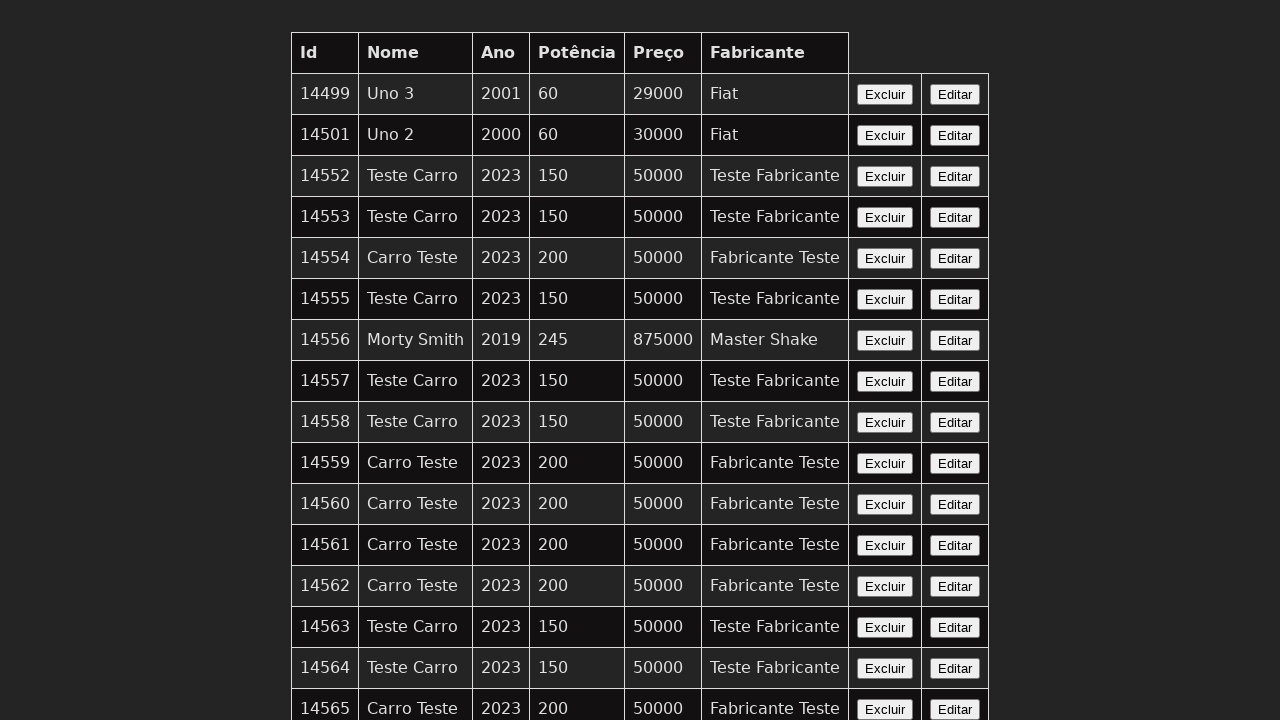

Waited for name field to be visible
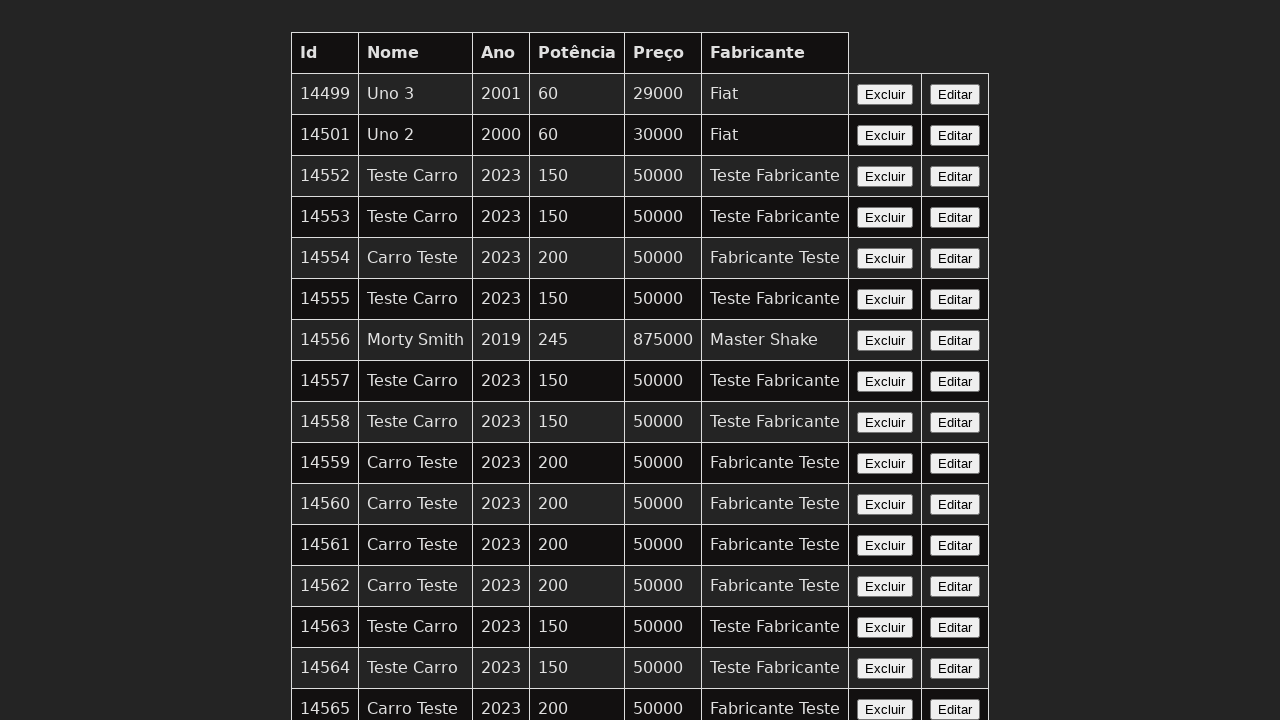

Filled name field with 'Teste Carro' on input[name='nome']
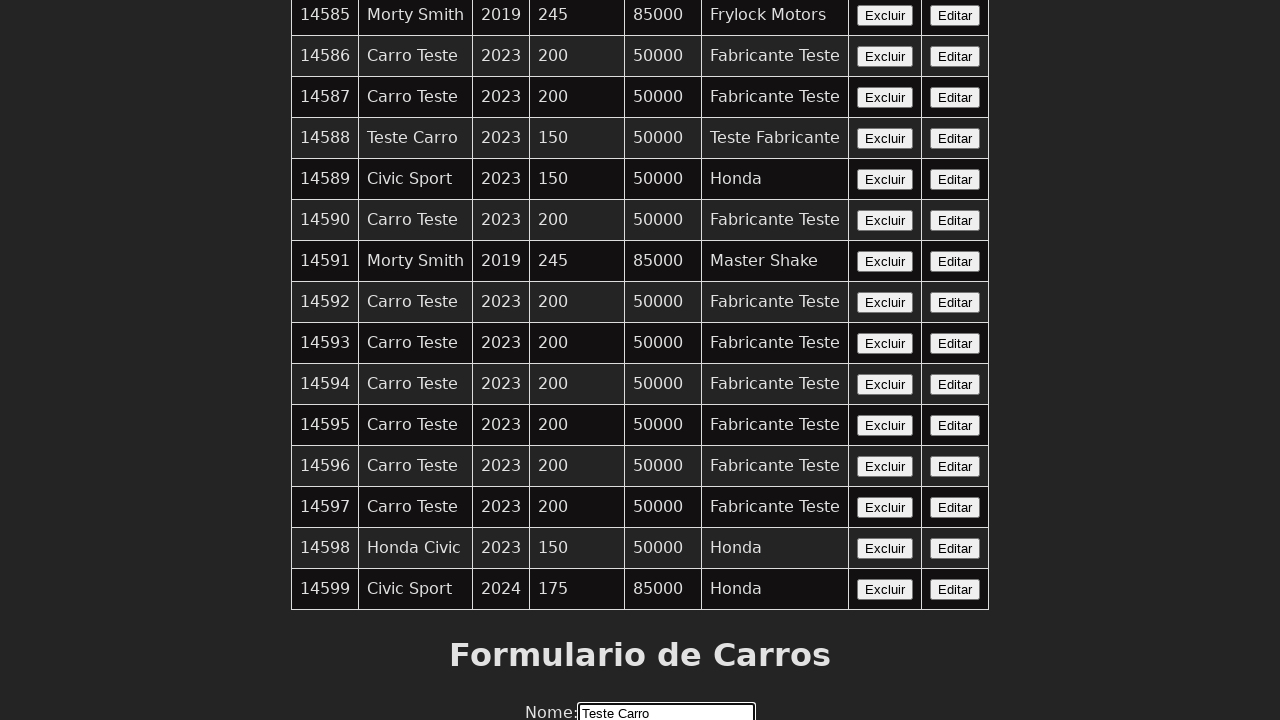

Filled year field with '2023' on input[name='ano']
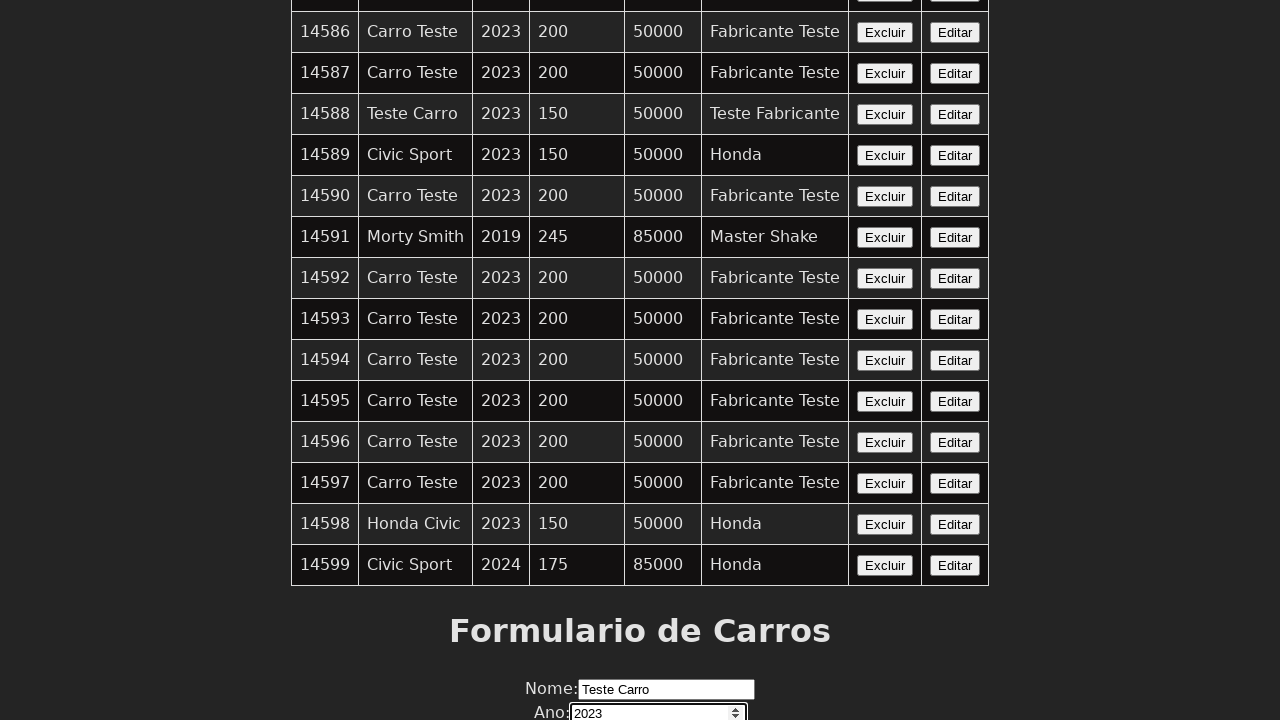

Filled power field with '150' on input[name='potencia']
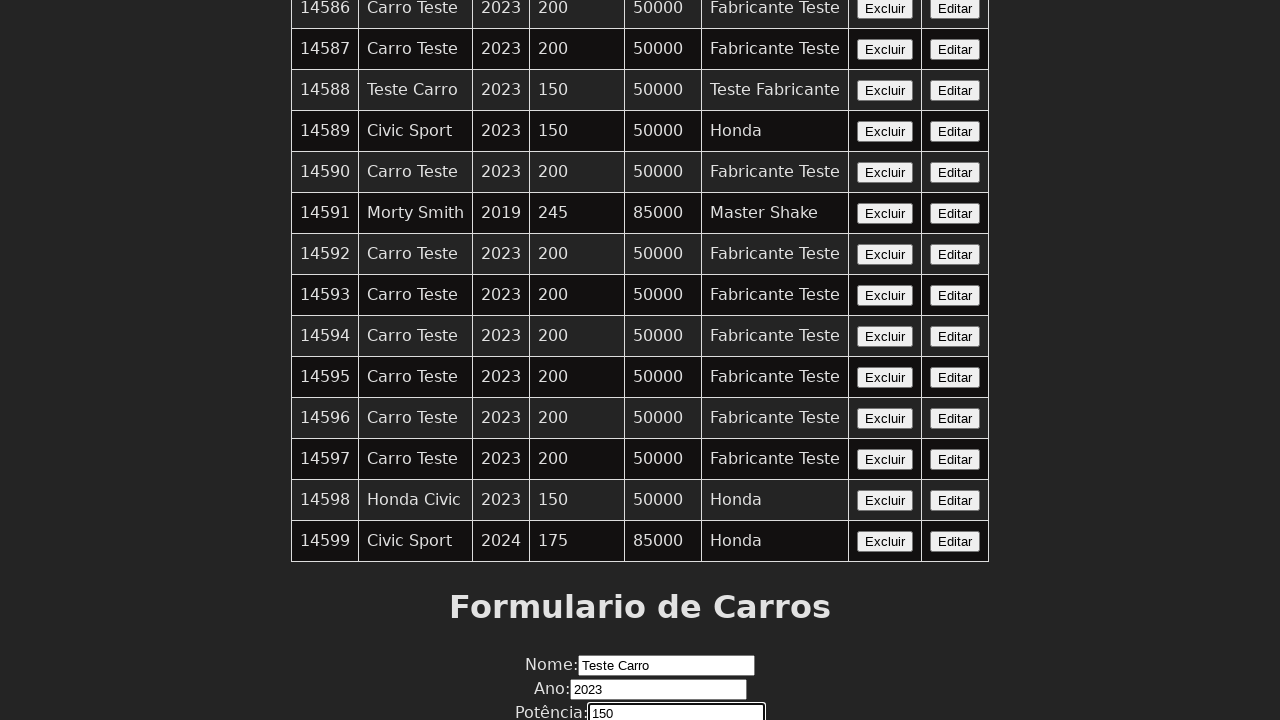

Filled price field with '50000' on input[name='preco']
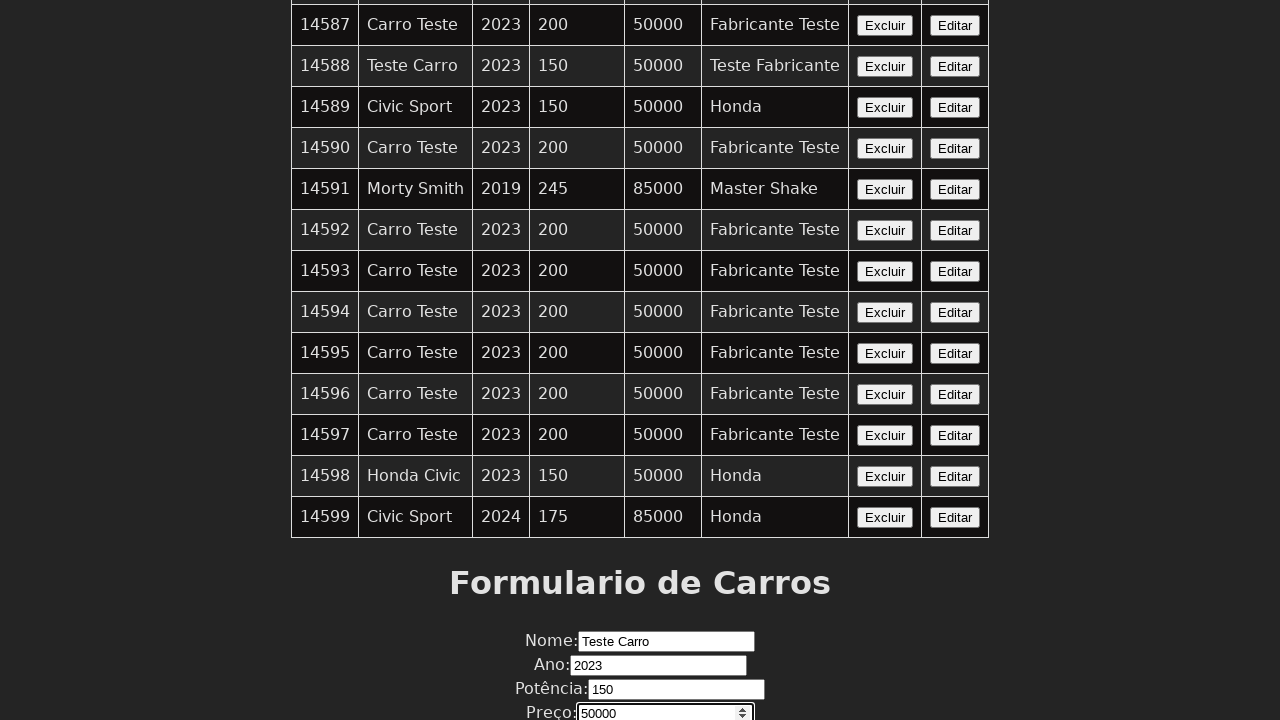

Filled manufacturer field with 'Teste Fabricante' on input[name='fabricante']
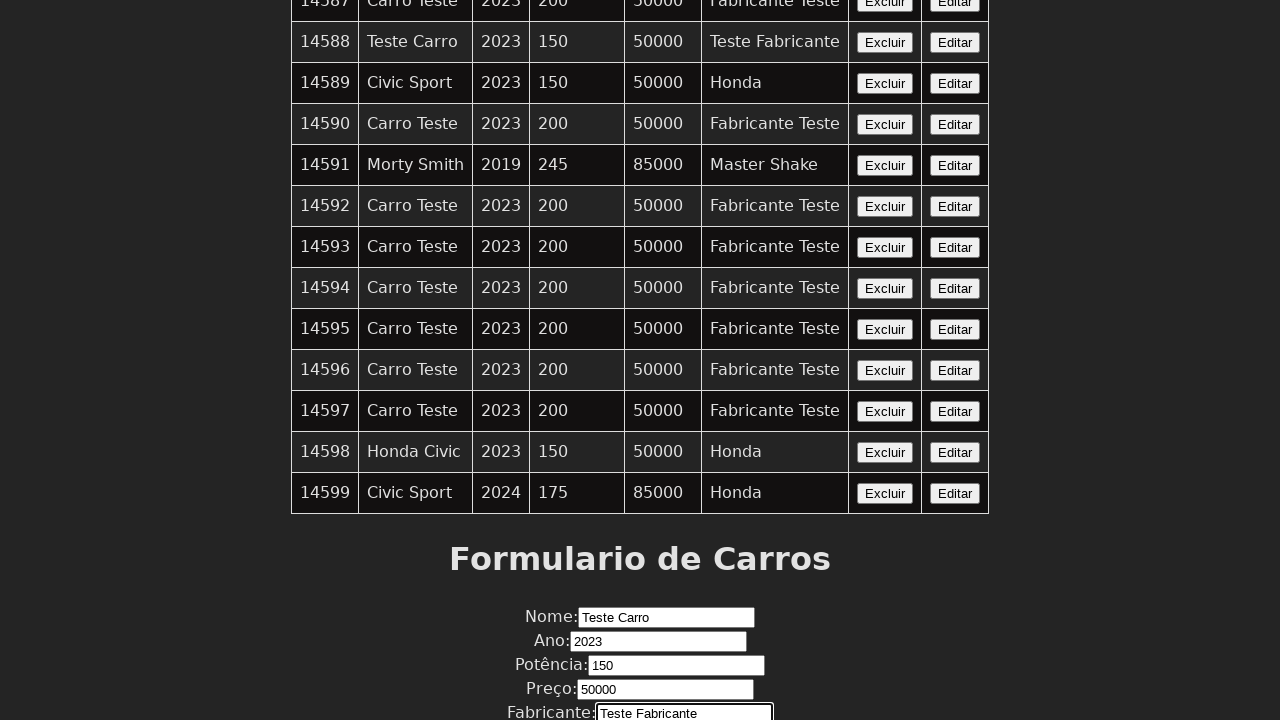

Clicked submit button to submit the car form at (640, 676) on xpath=//button[contains(text(),'Enviar')]
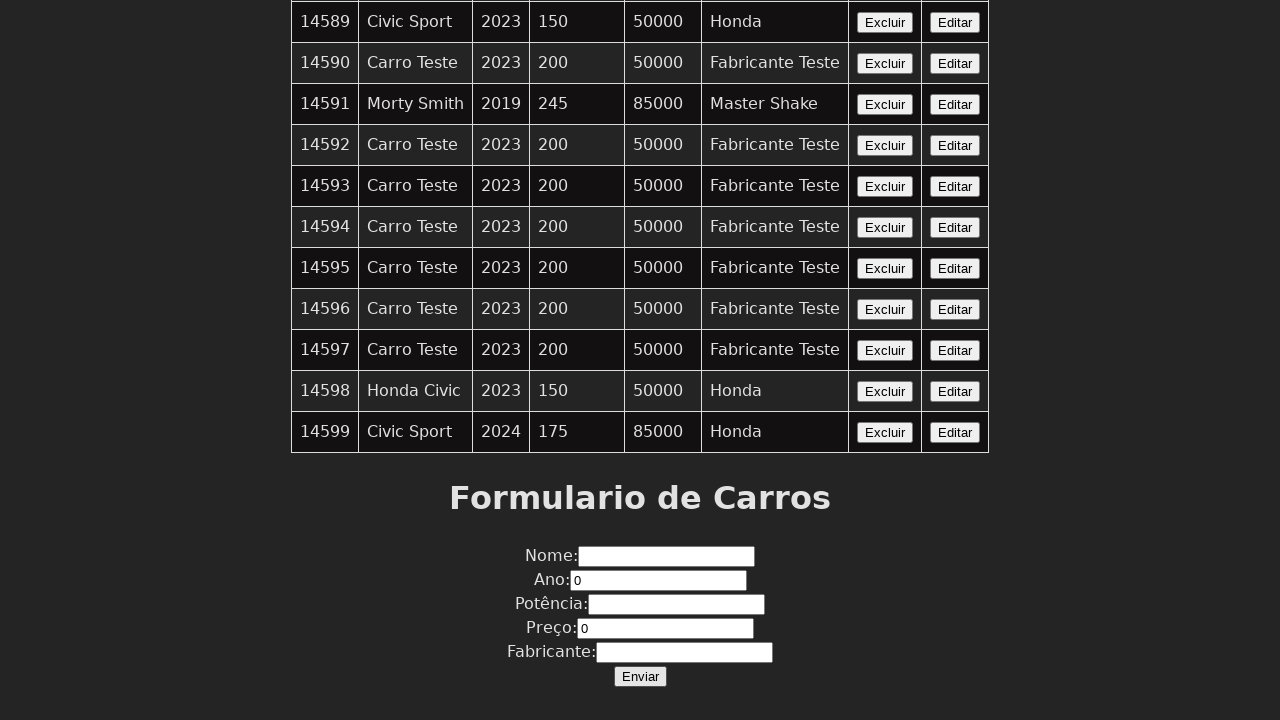

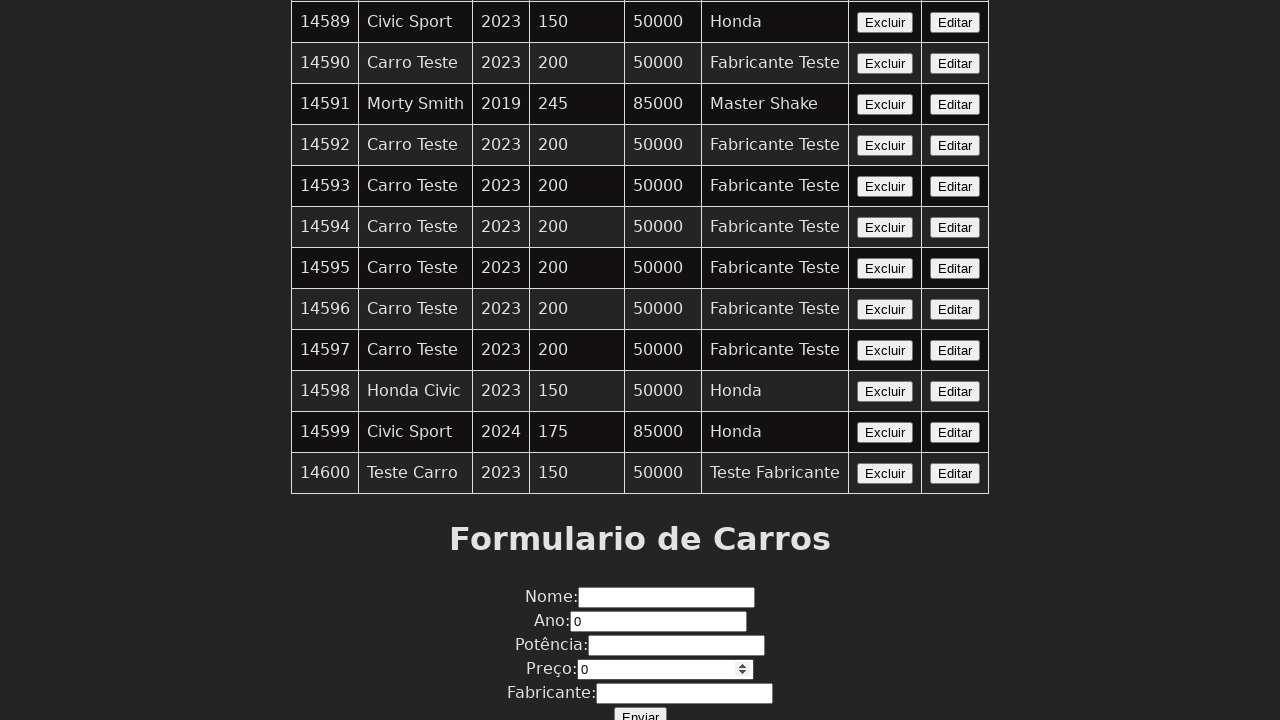